Navigates to IHG hotel booking website homepage, maximizes the browser window, and verifies the page loads by checking the title.

Starting URL: https://www.ihg.com/

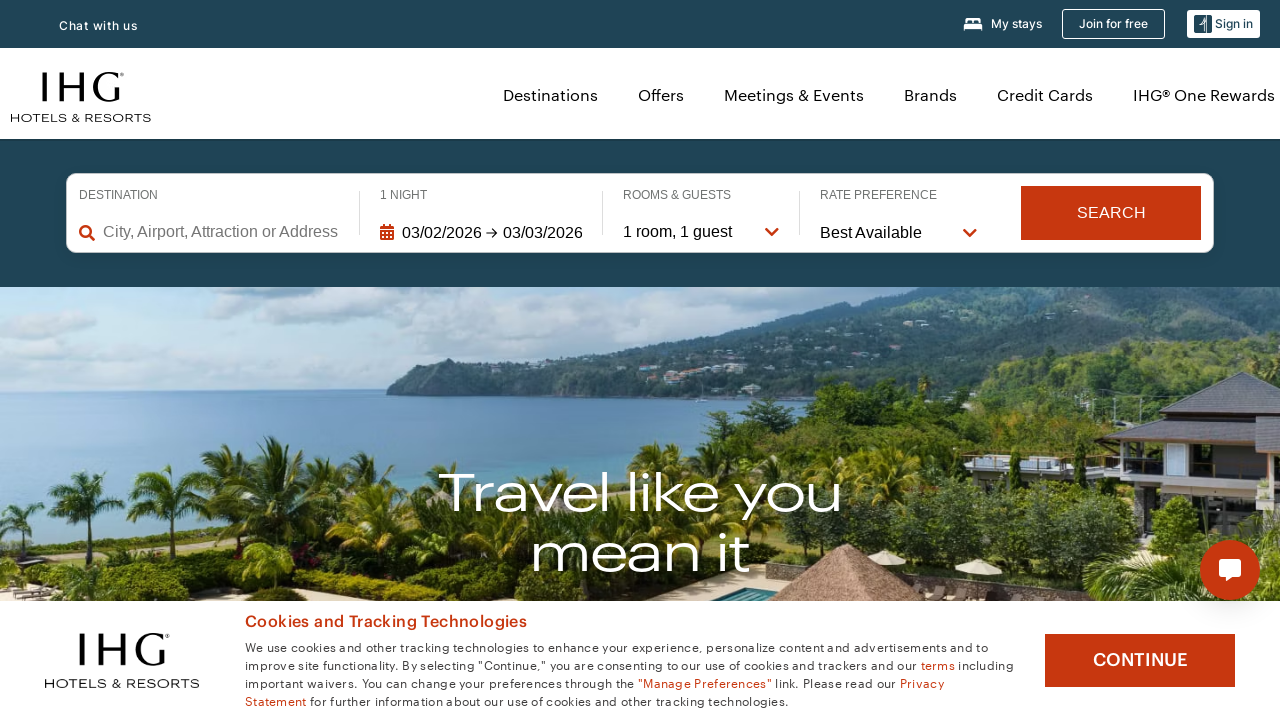

Navigated to IHG hotel booking website homepage
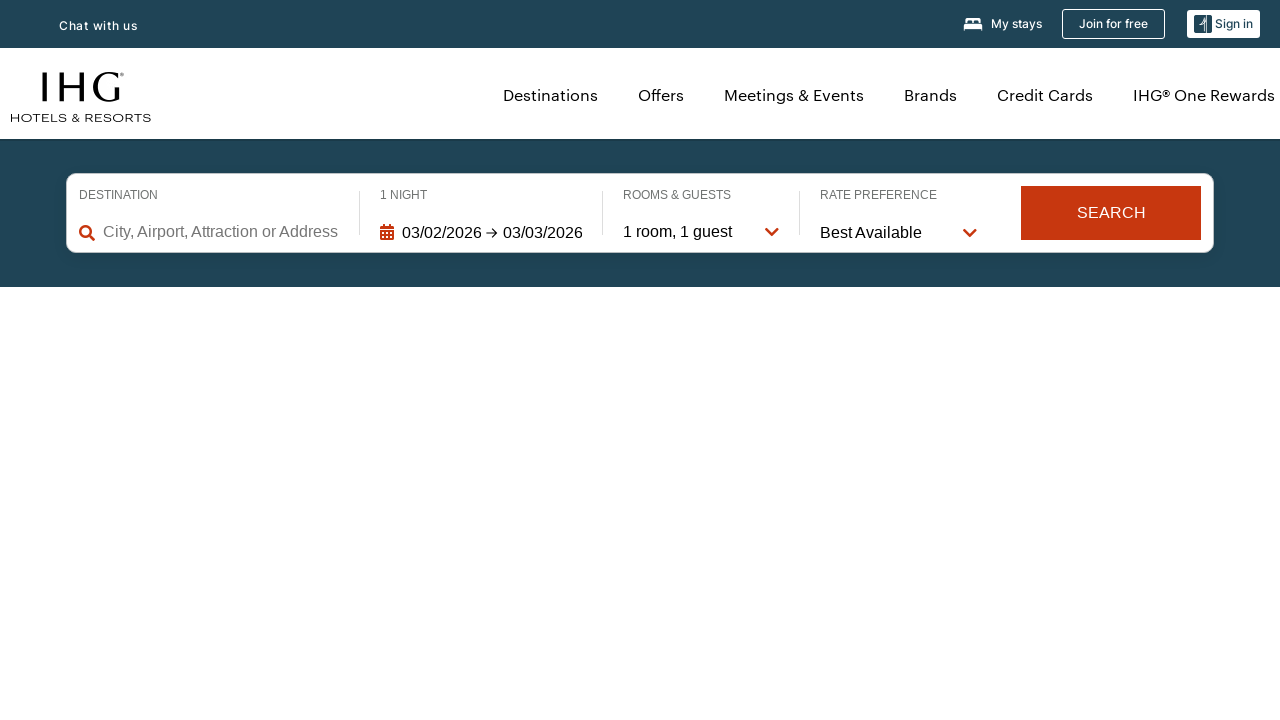

Page loaded and DOM content was ready
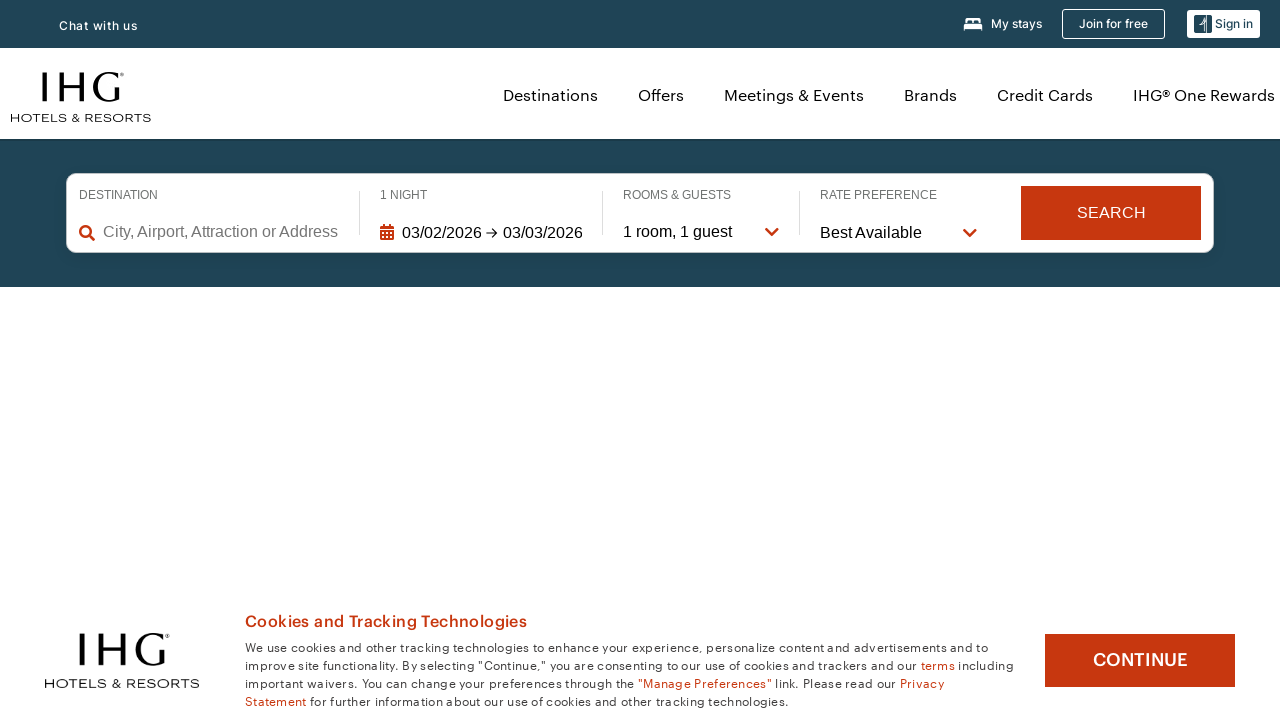

Browser window maximized
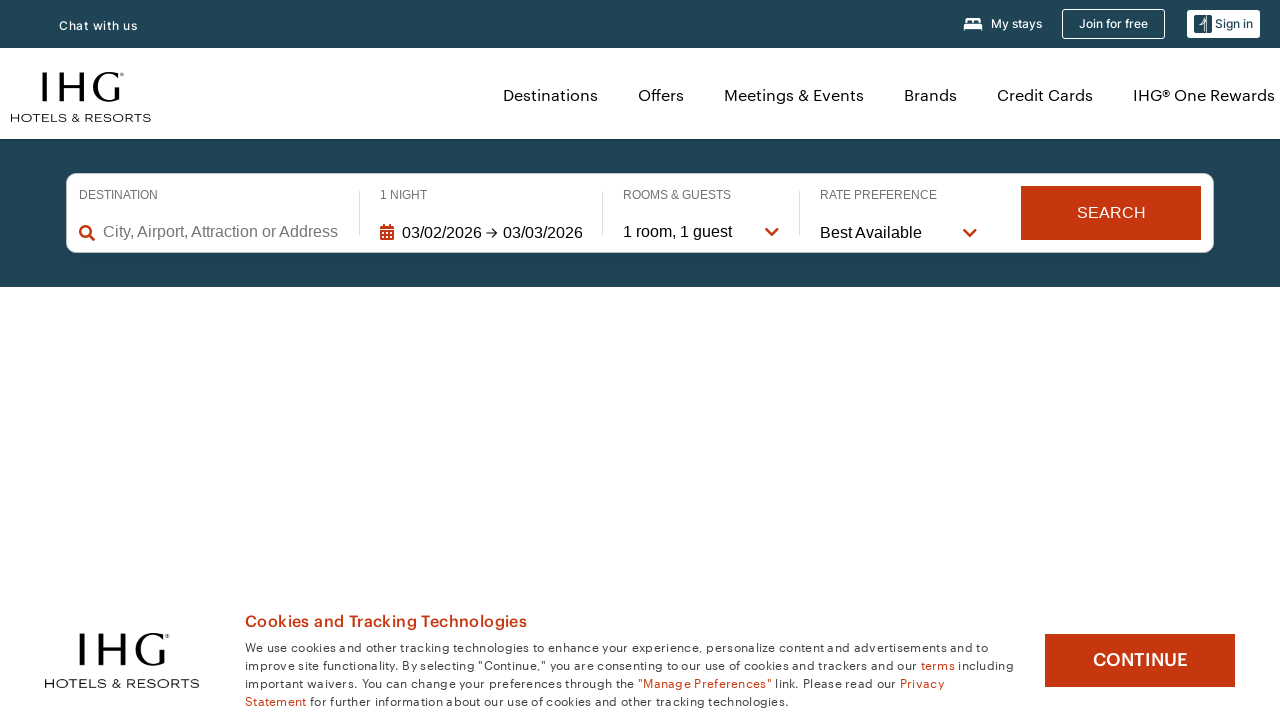

Retrieved page title: IHG Hotels & Resorts® | Book Direct for Exclusive Hotel Deals
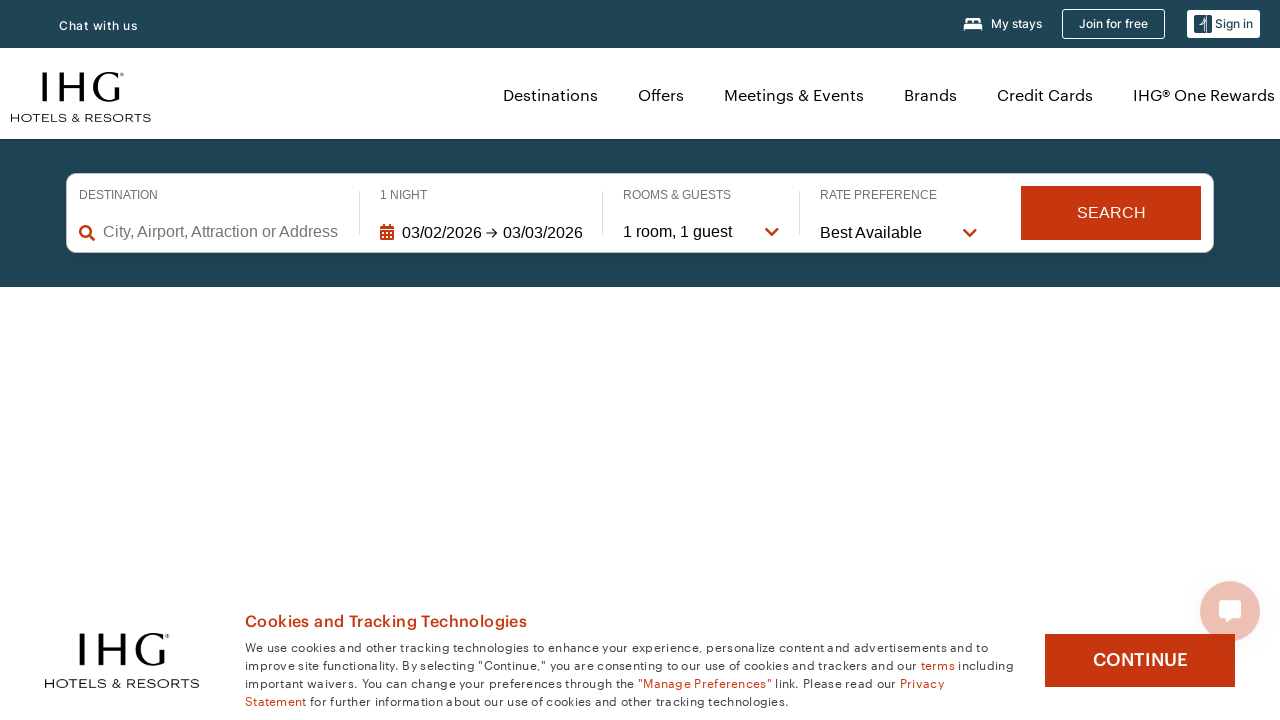

Retrieved current URL: https://www.ihg.com/hotels/us/en/reservation
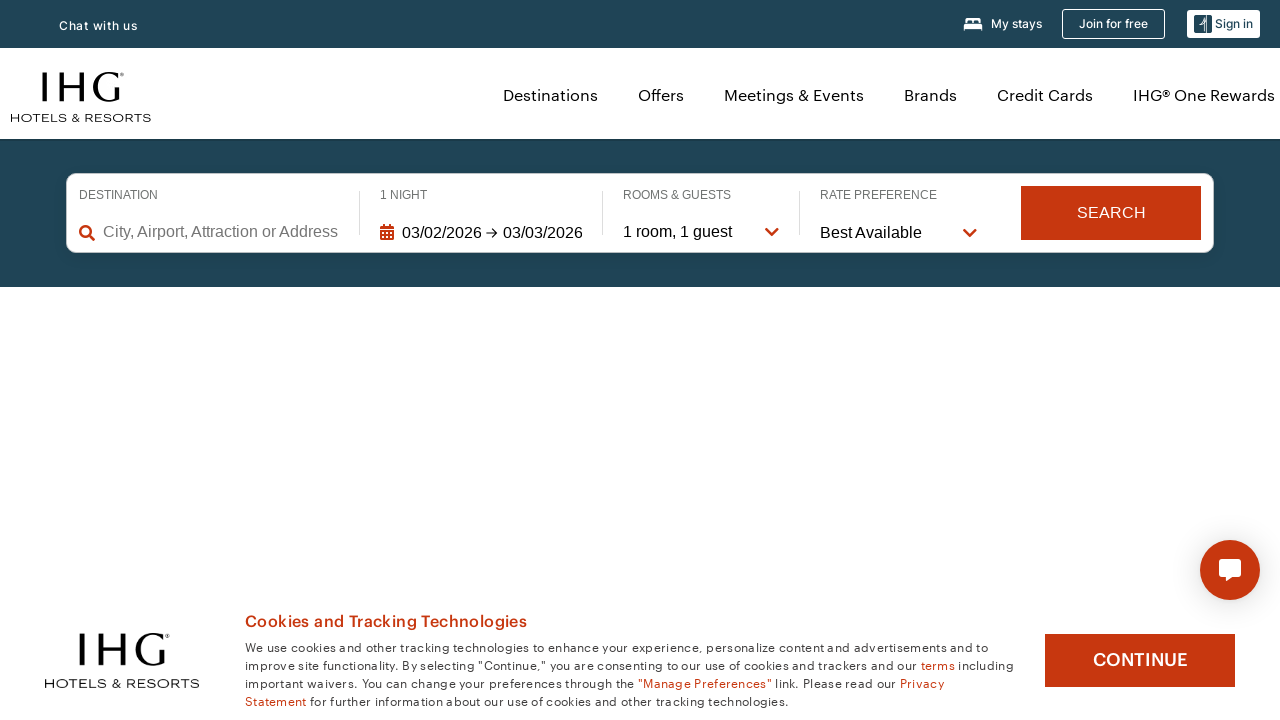

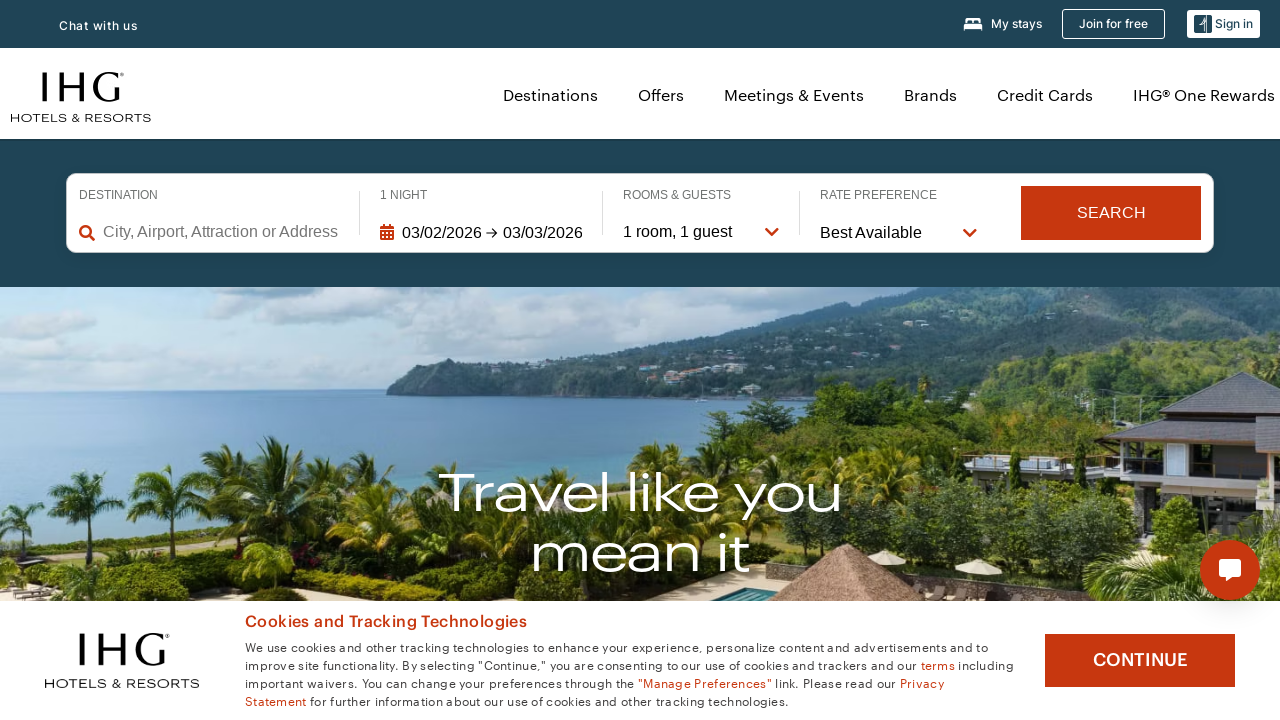